Tests the dynamic controls page by clicking the enable button and verifying that a disabled input field becomes enabled after the action completes.

Starting URL: https://the-internet.herokuapp.com/dynamic_controls

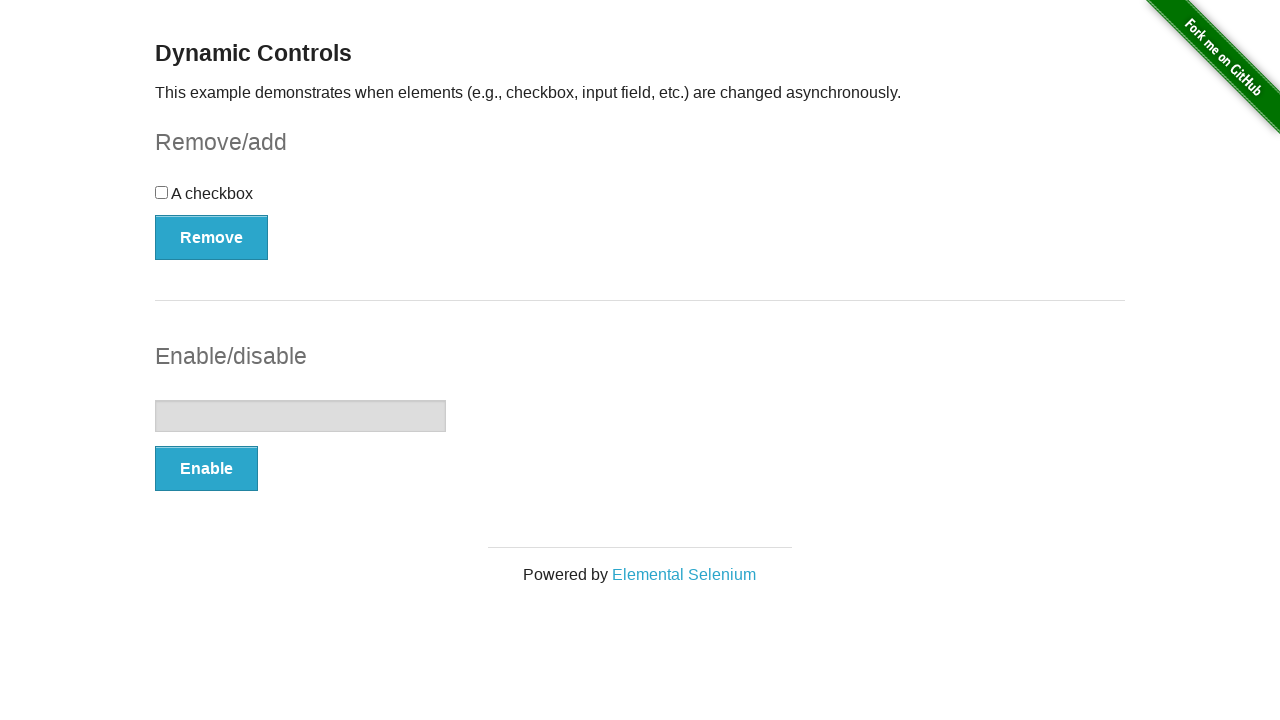

Located the input field element
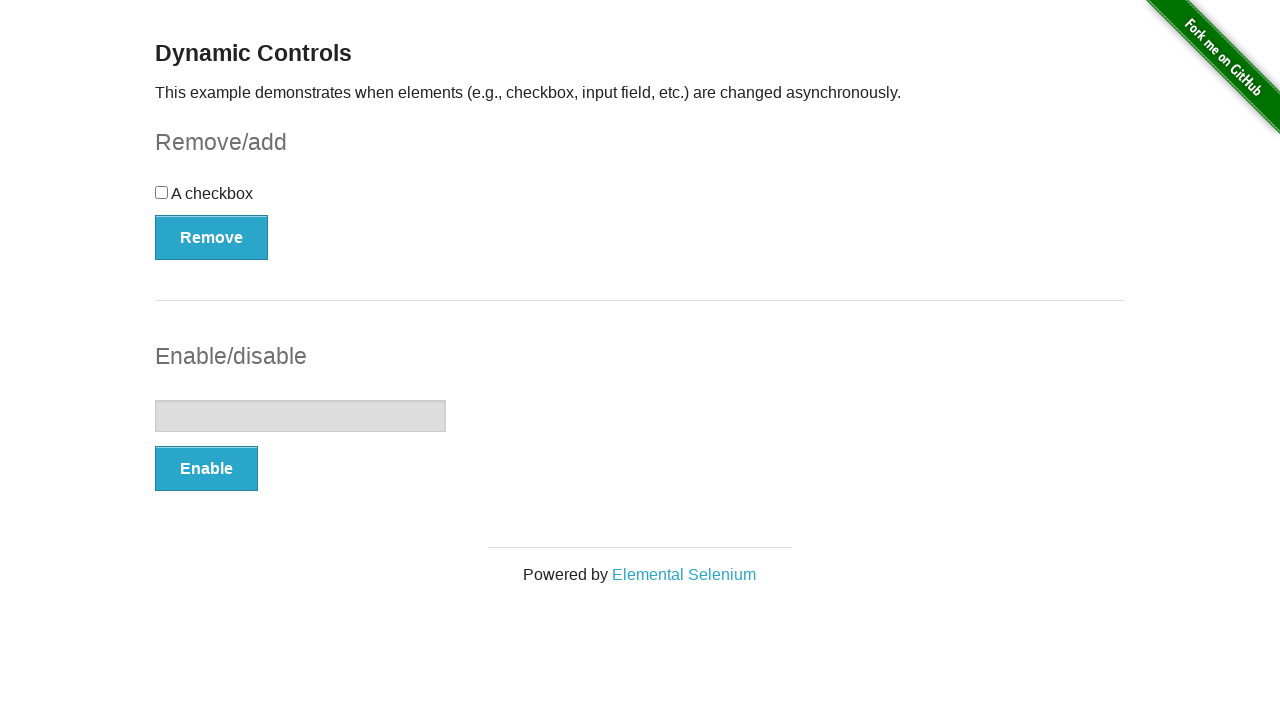

Verified that input field is initially disabled
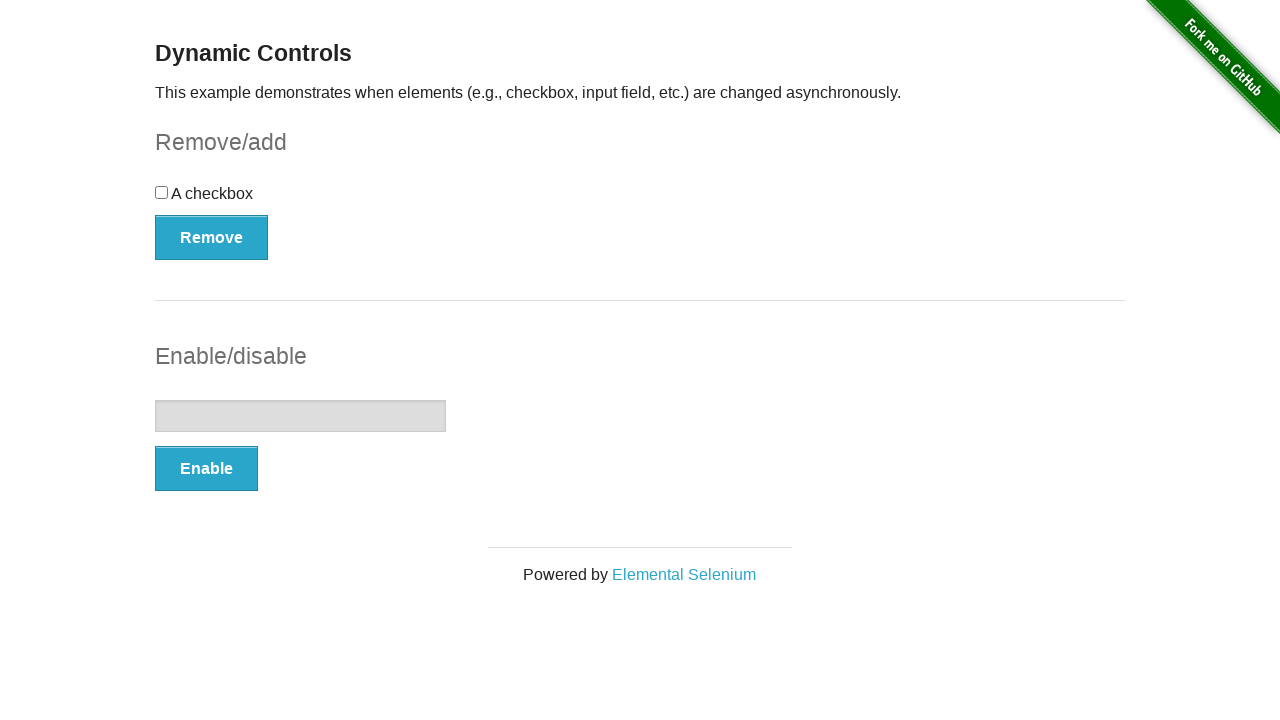

Clicked the Enable button at (206, 469) on #input-example > button
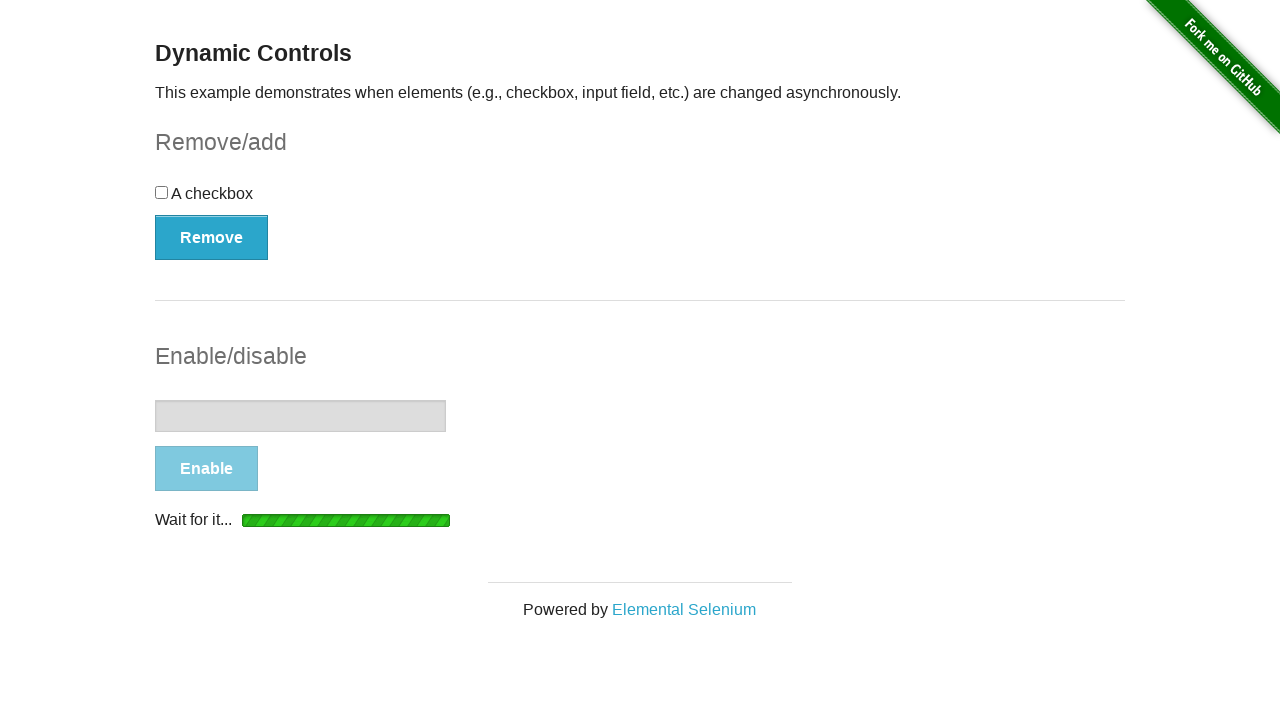

Waited for input field to become enabled
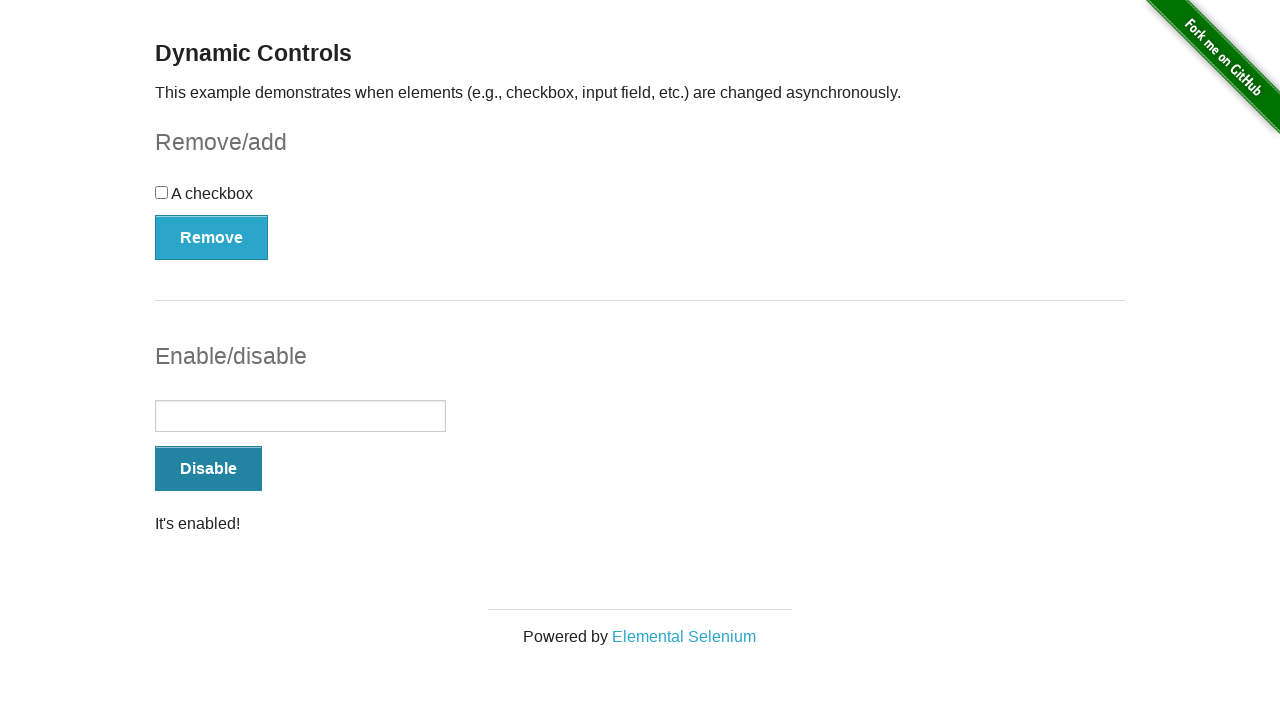

Verified that input field is now enabled
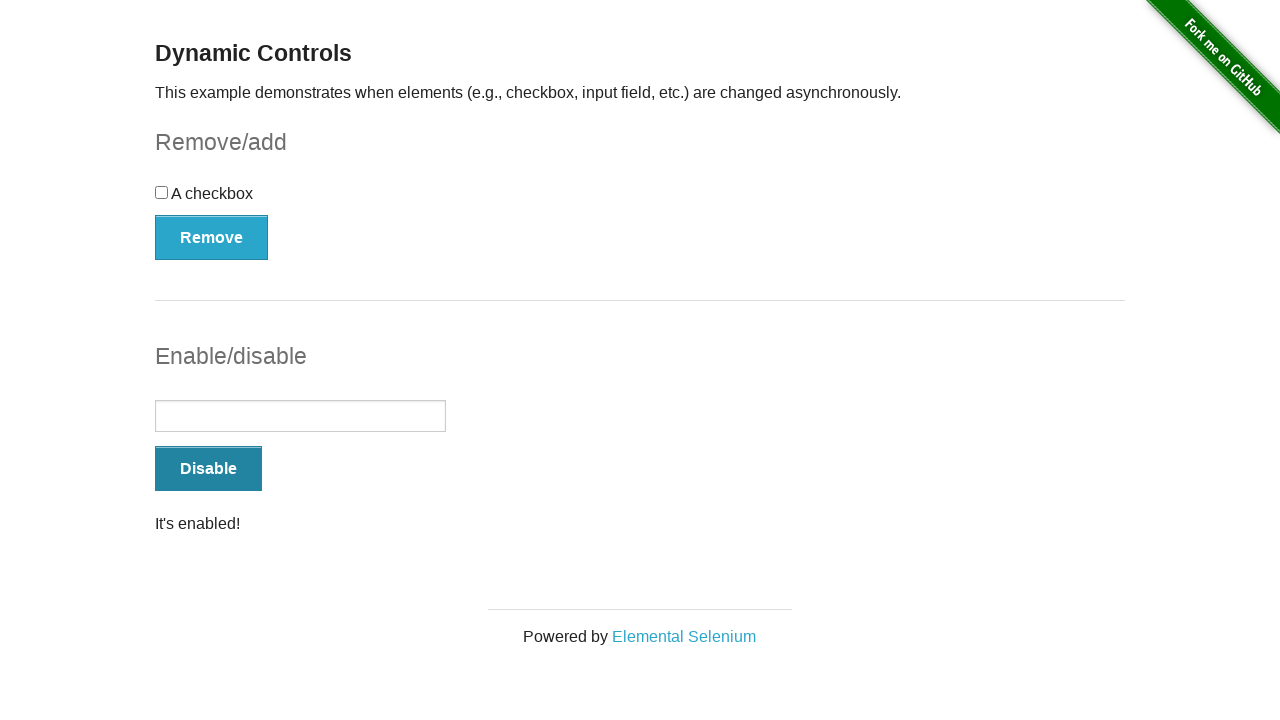

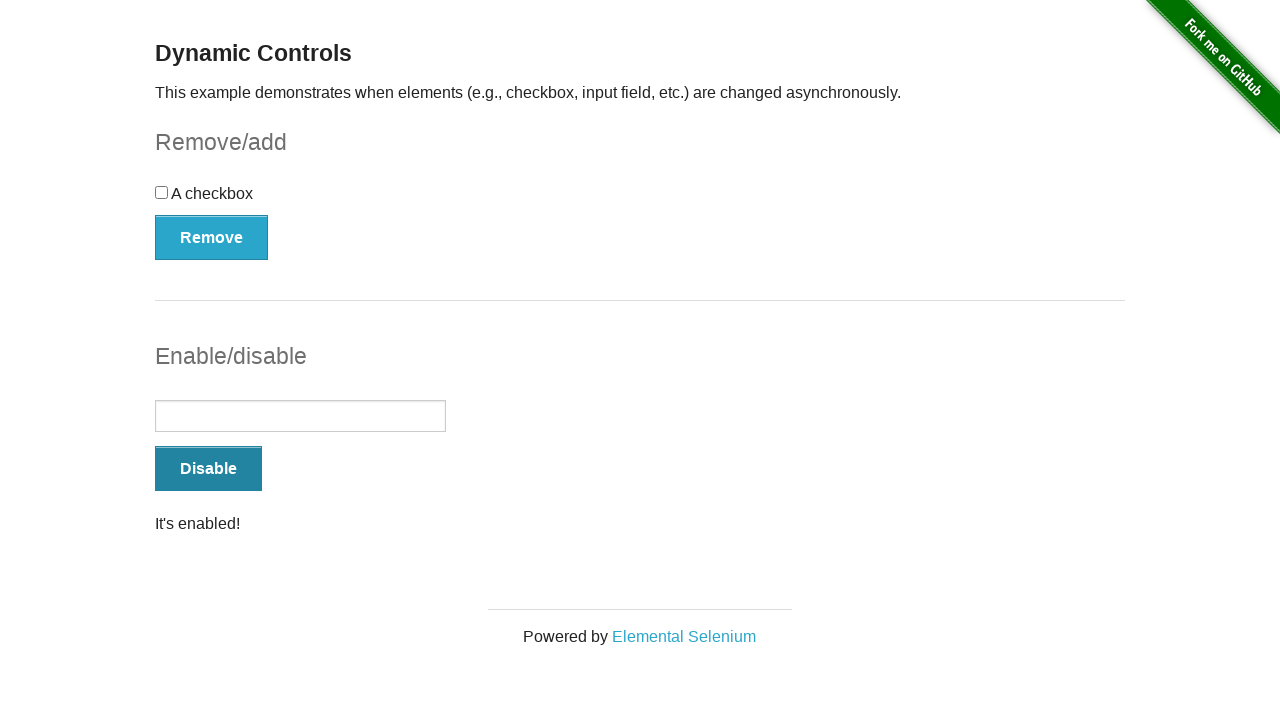